Tests hover functionality by hovering over three images and verifying that corresponding user names (user1, user2, user3) are displayed when each image is hovered.

Starting URL: https://practice.cydeo.com/hovers

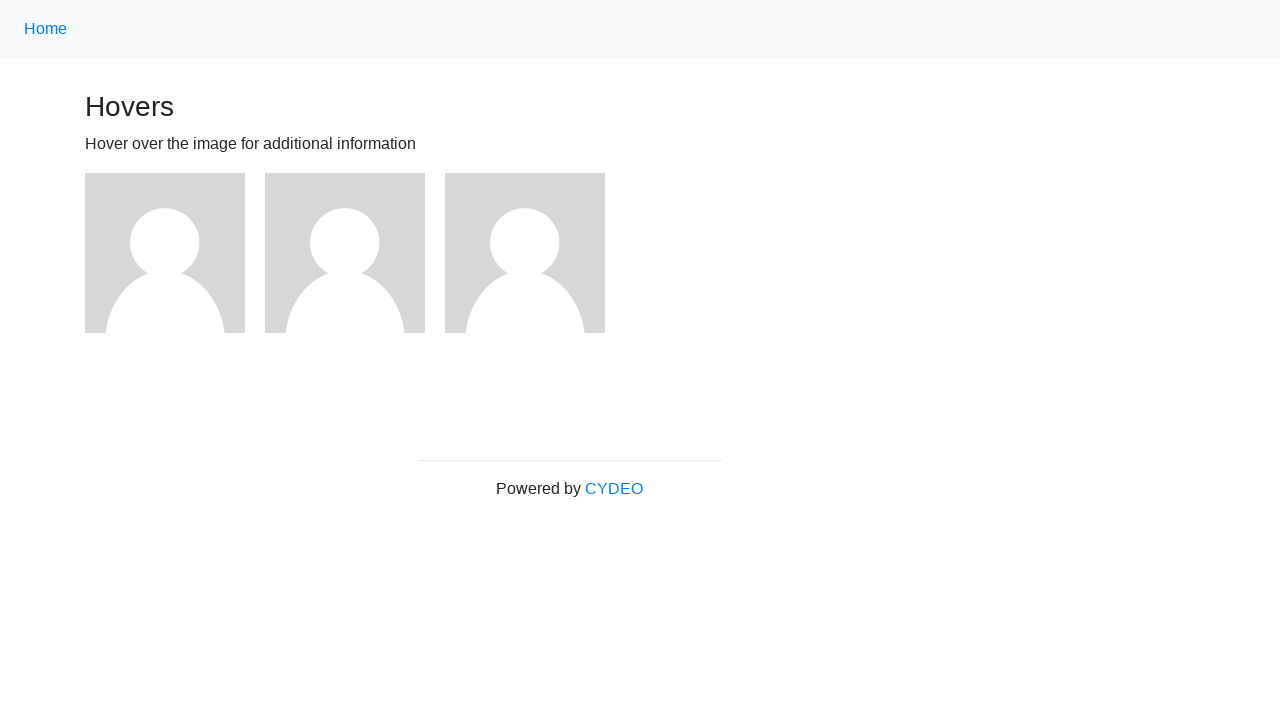

Located first image element
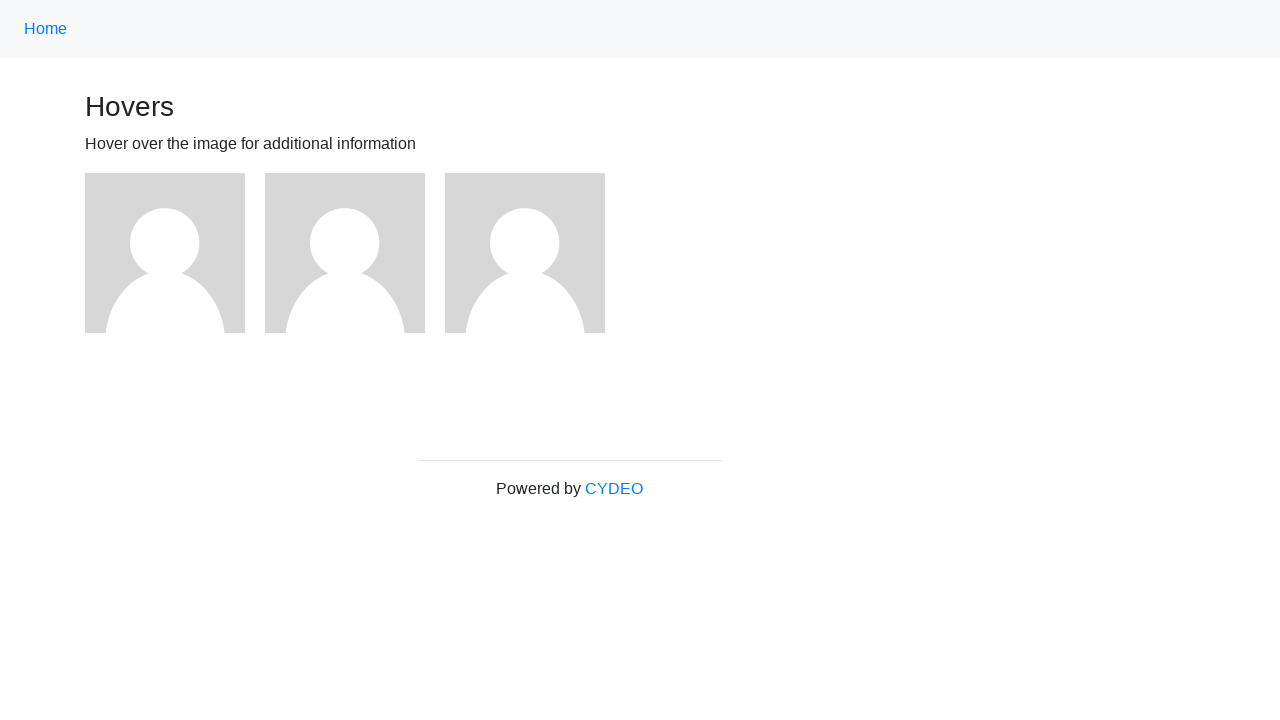

Located second image element
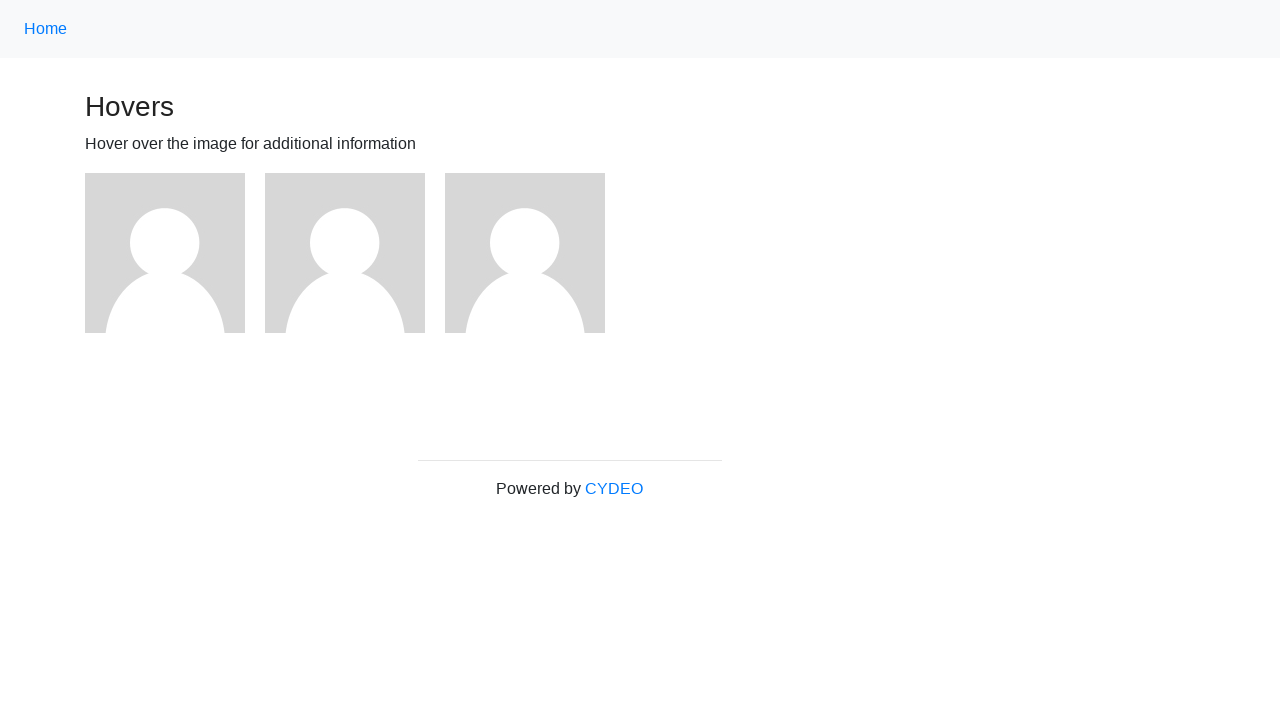

Located third image element
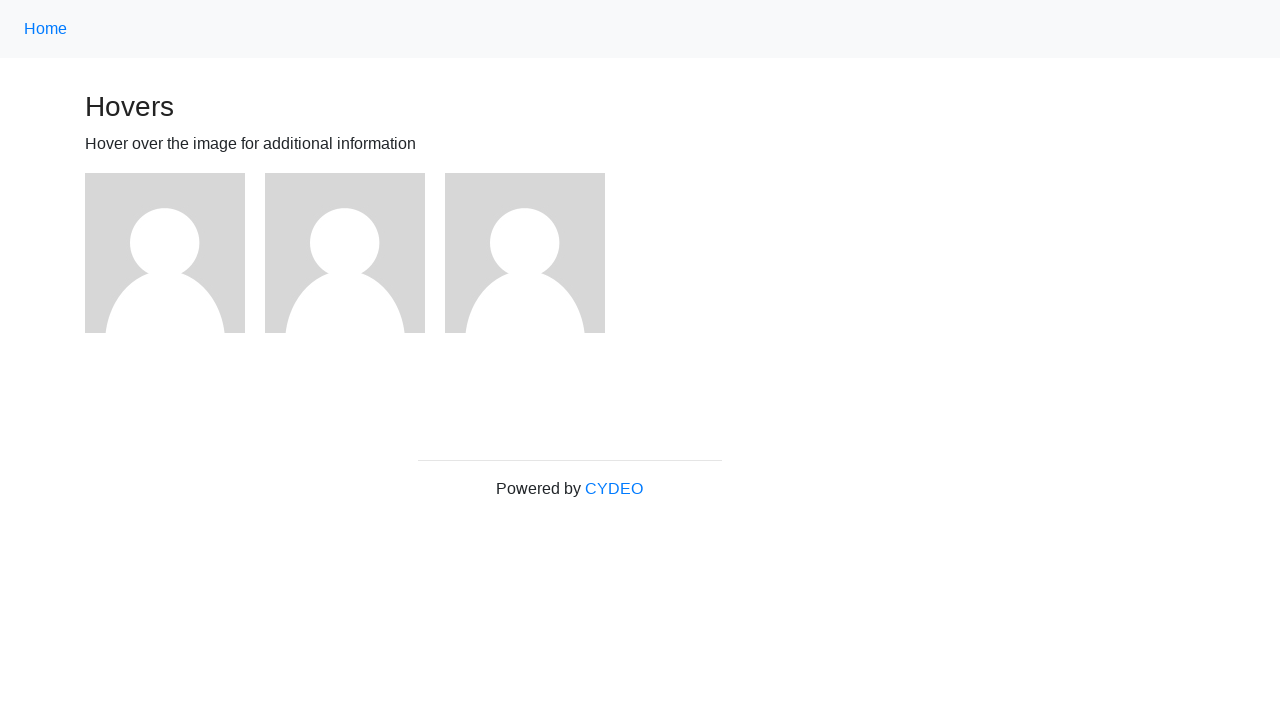

Located user1 name element
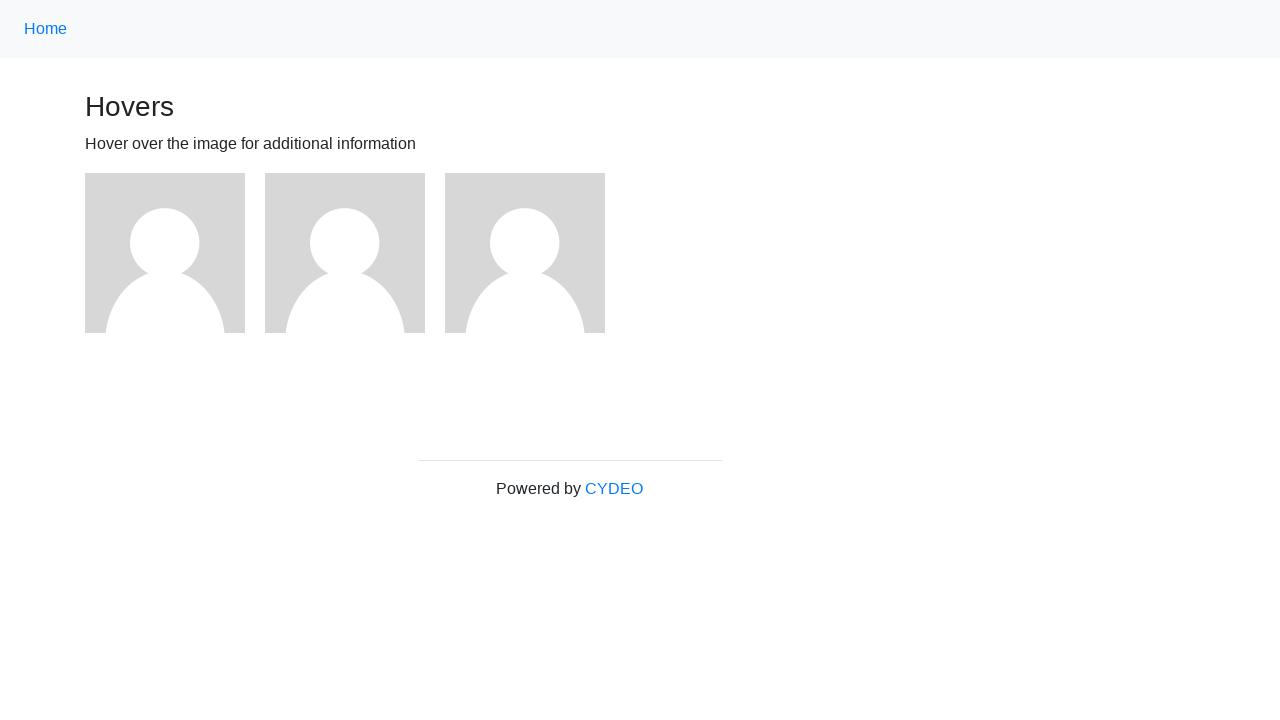

Located user2 name element
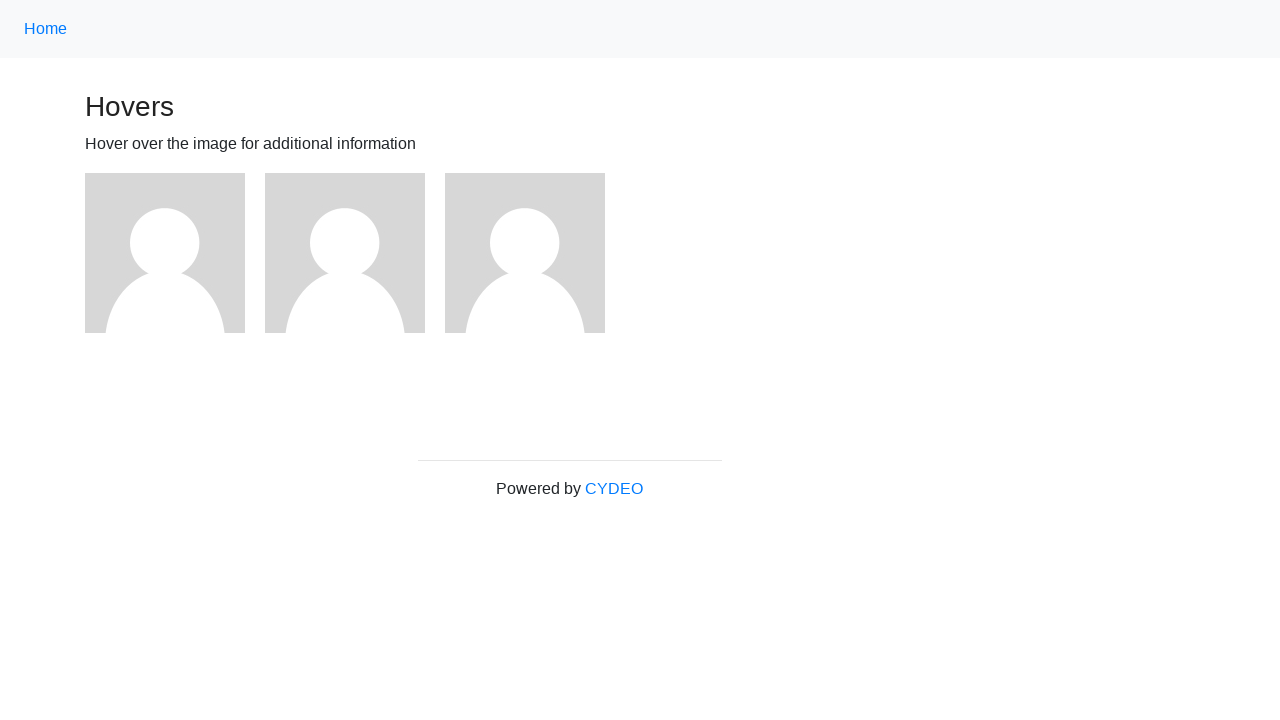

Located user3 name element
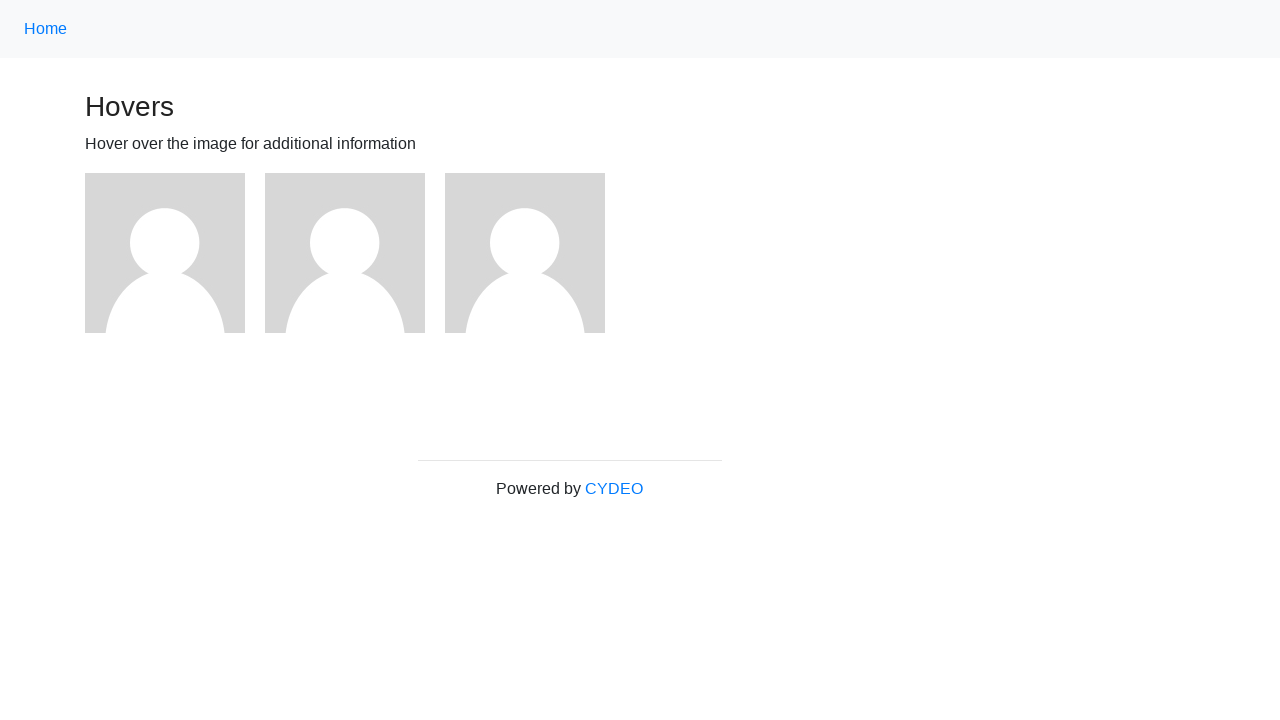

Hovered over first image at (165, 253) on xpath=//img >> nth=0
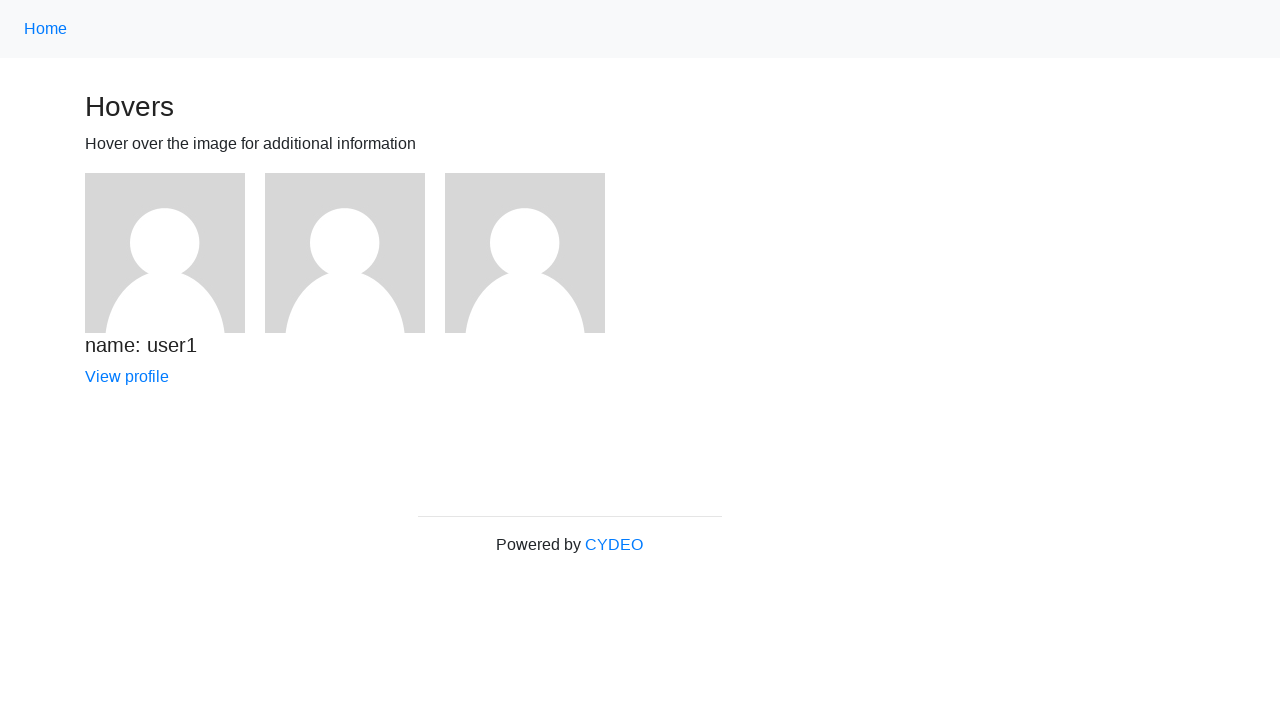

Verified user1 name is visible after hovering first image
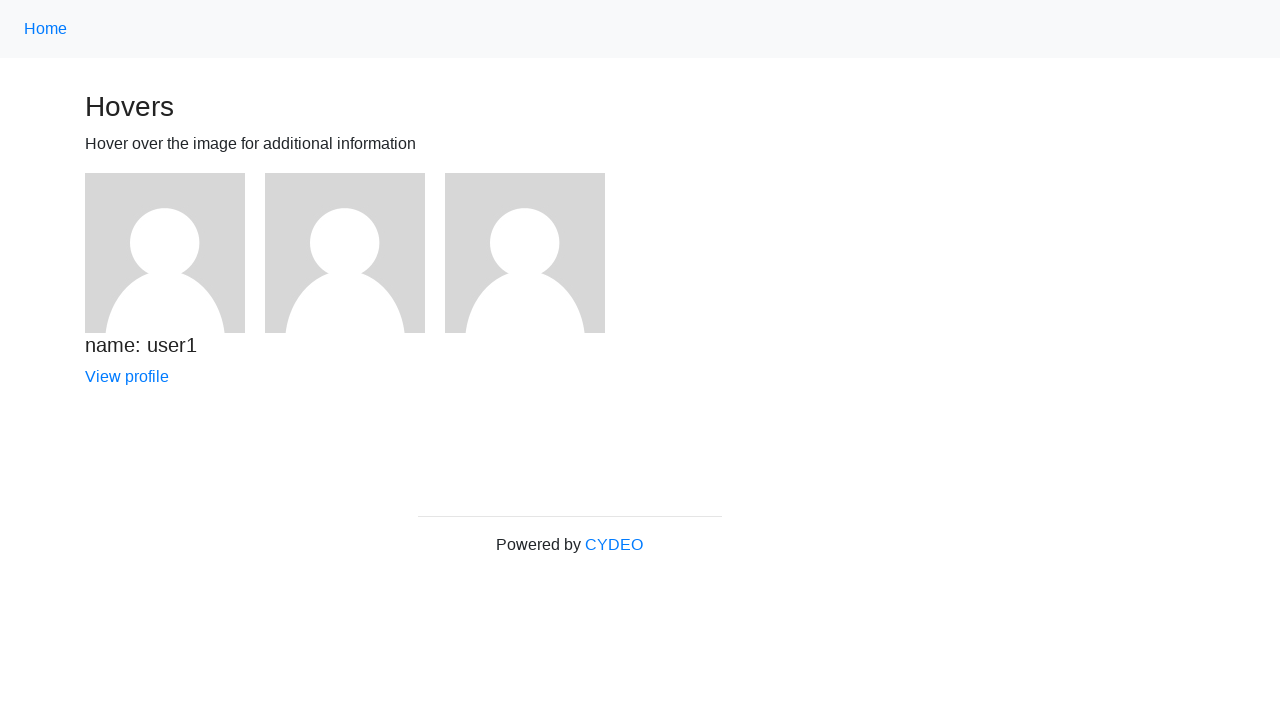

Hovered over second image at (345, 253) on xpath=//img >> nth=1
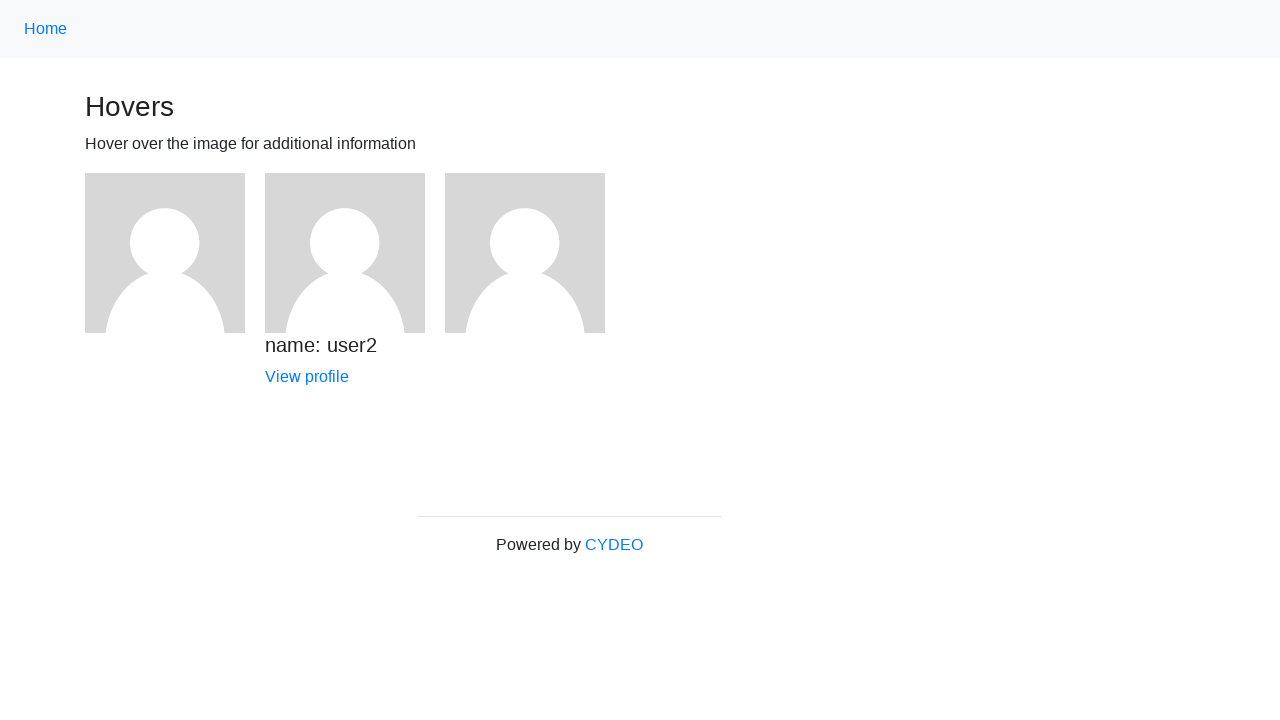

Verified user2 name is visible after hovering second image
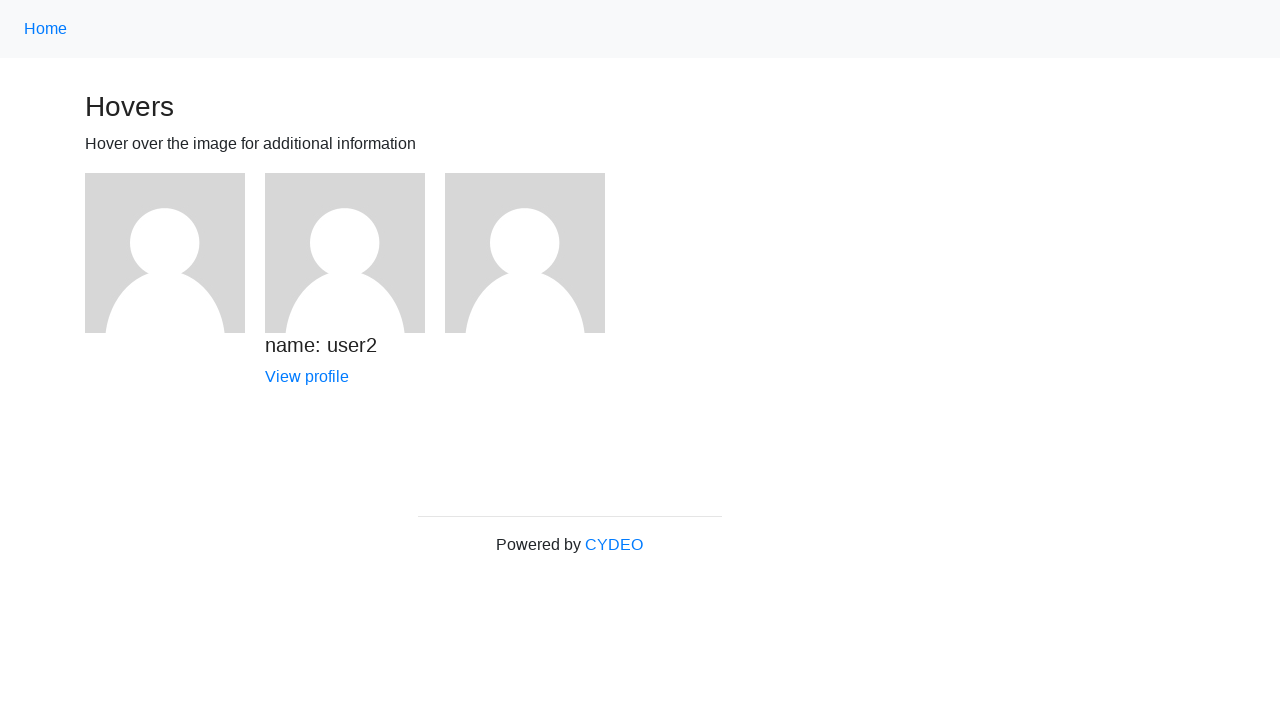

Hovered over third image at (525, 253) on xpath=//img >> nth=2
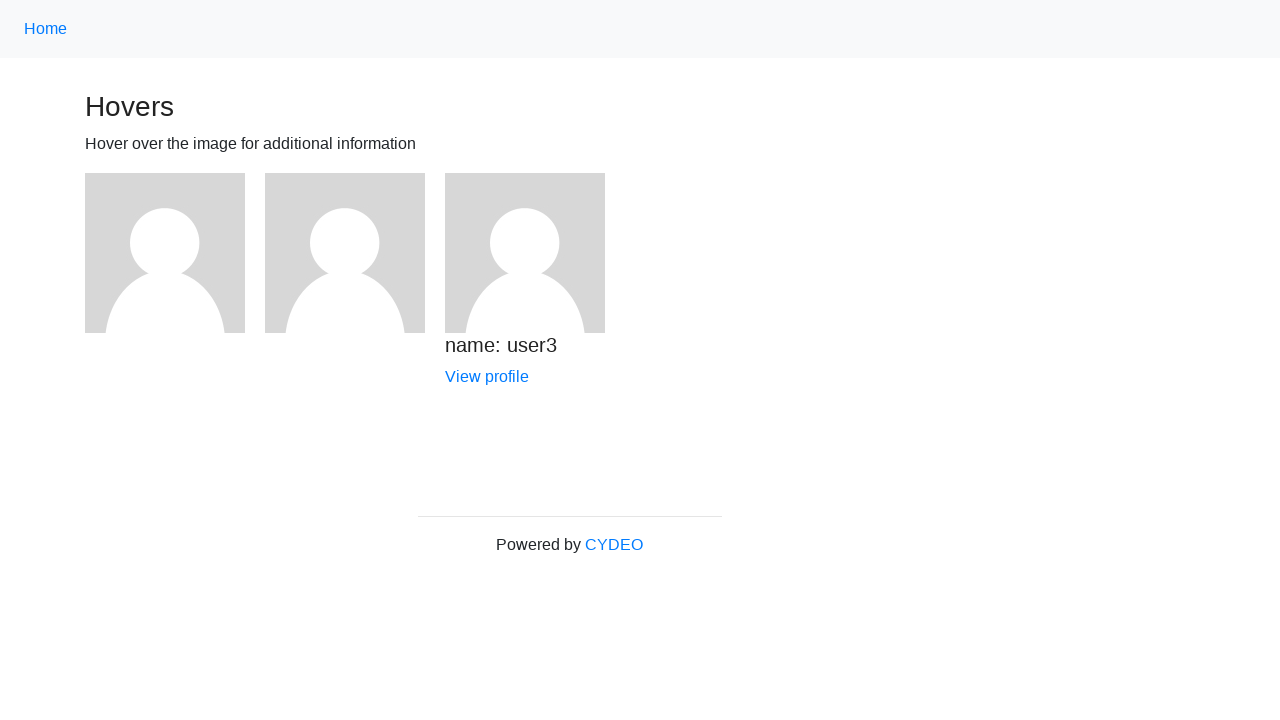

Verified user3 name is visible after hovering third image
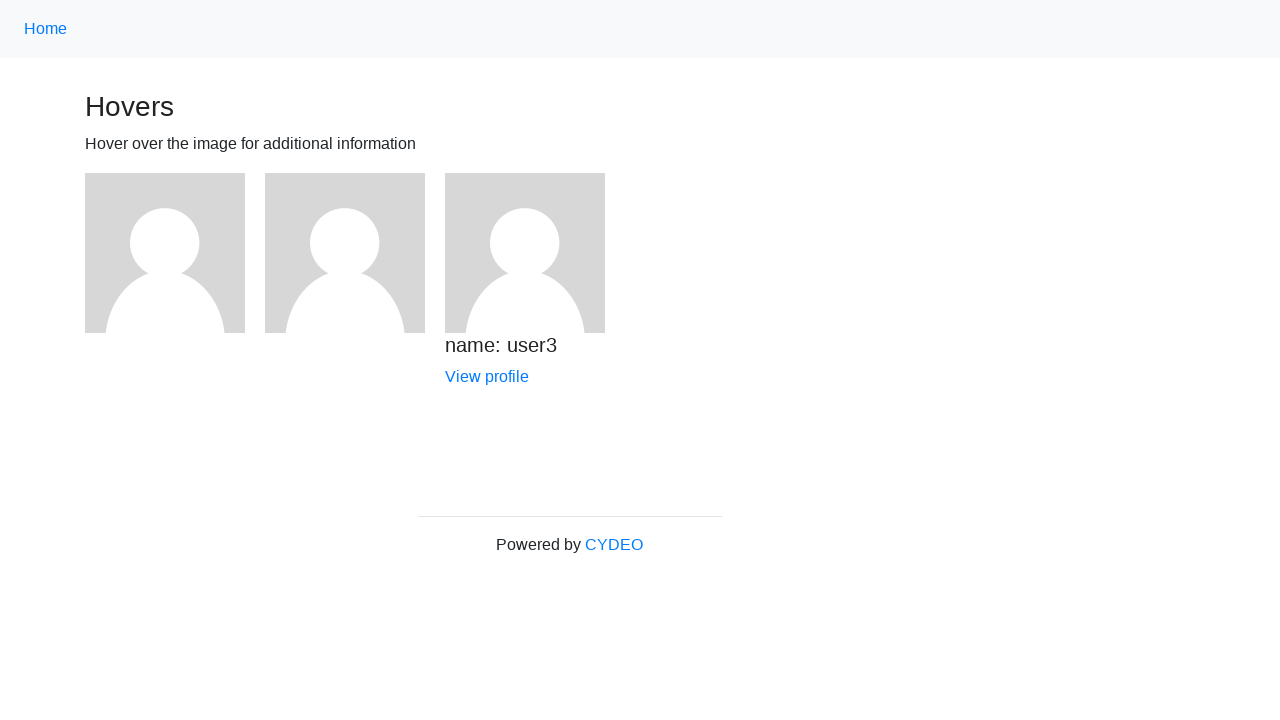

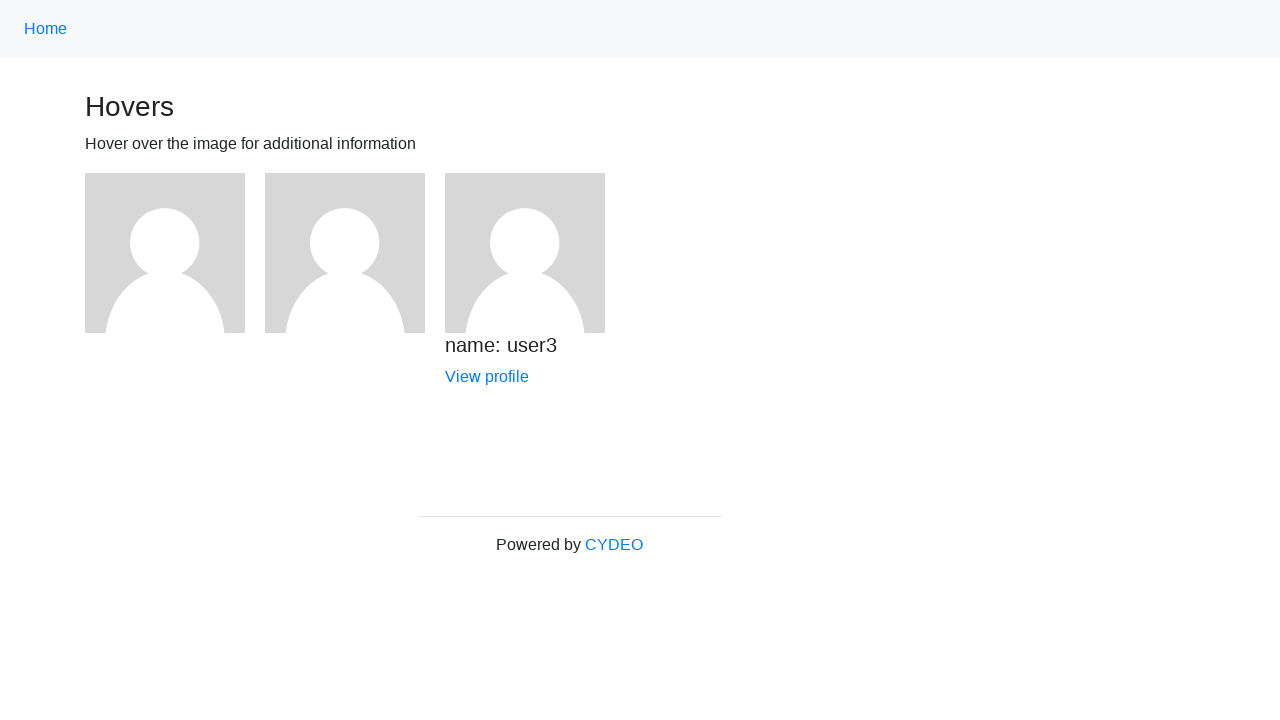